Tests login form with invalid credentials to verify error handling

Starting URL: https://newbookmodels.com/auth/signin

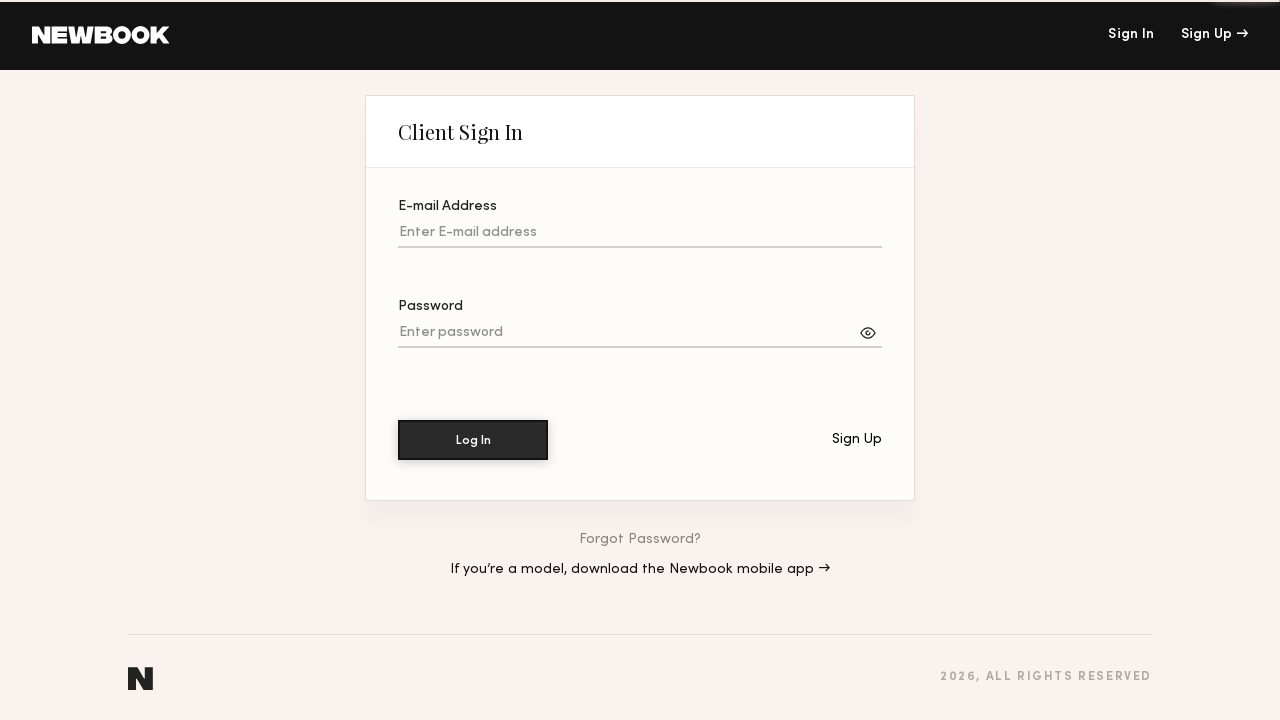

Filled email field with invalid email 'nonexistent@example.com' on input[name='email']
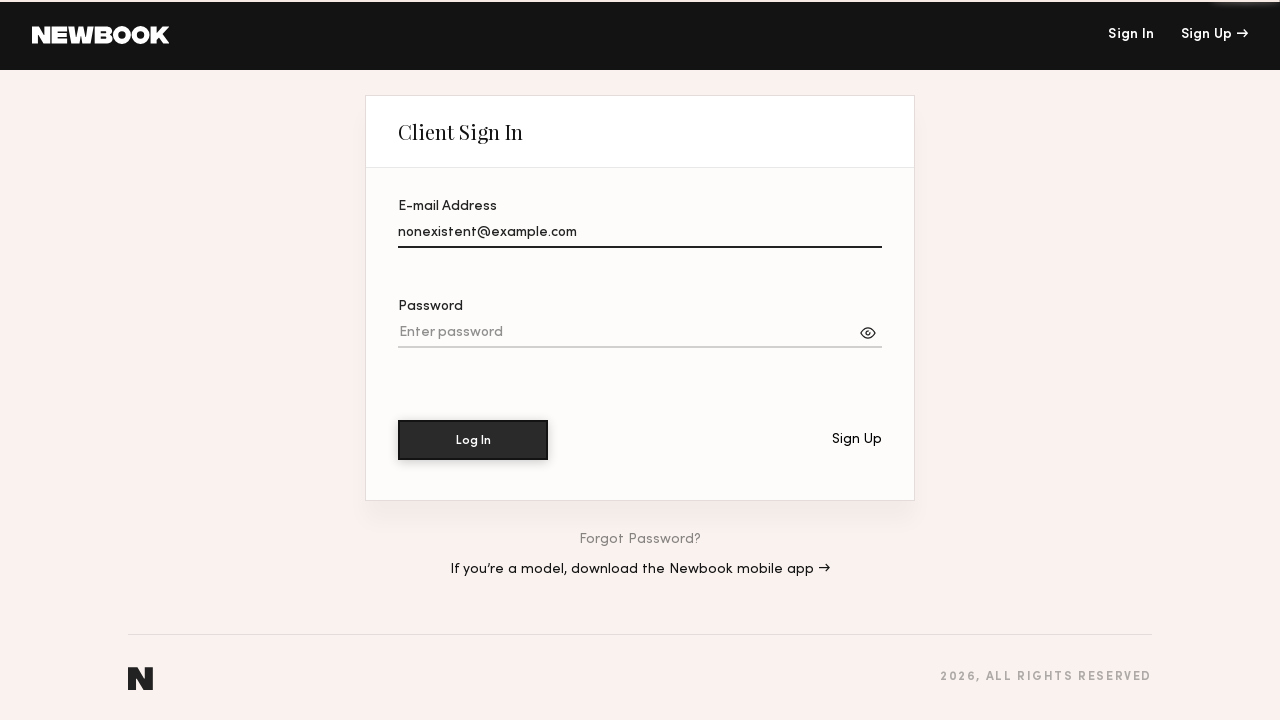

Filled password field with incorrect password 'WrongPassword123!' on input[name='password']
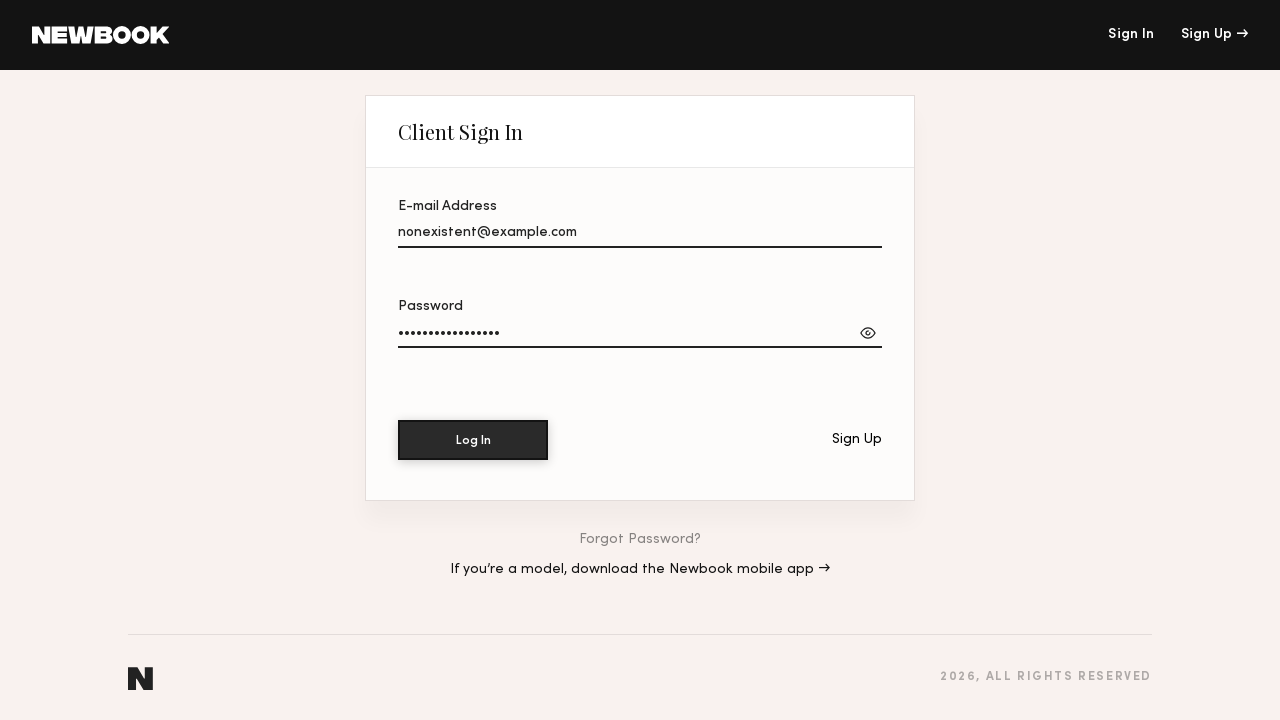

Clicked login button to submit invalid credentials at (473, 440) on button.SignInForm__submitButton--cUdOV
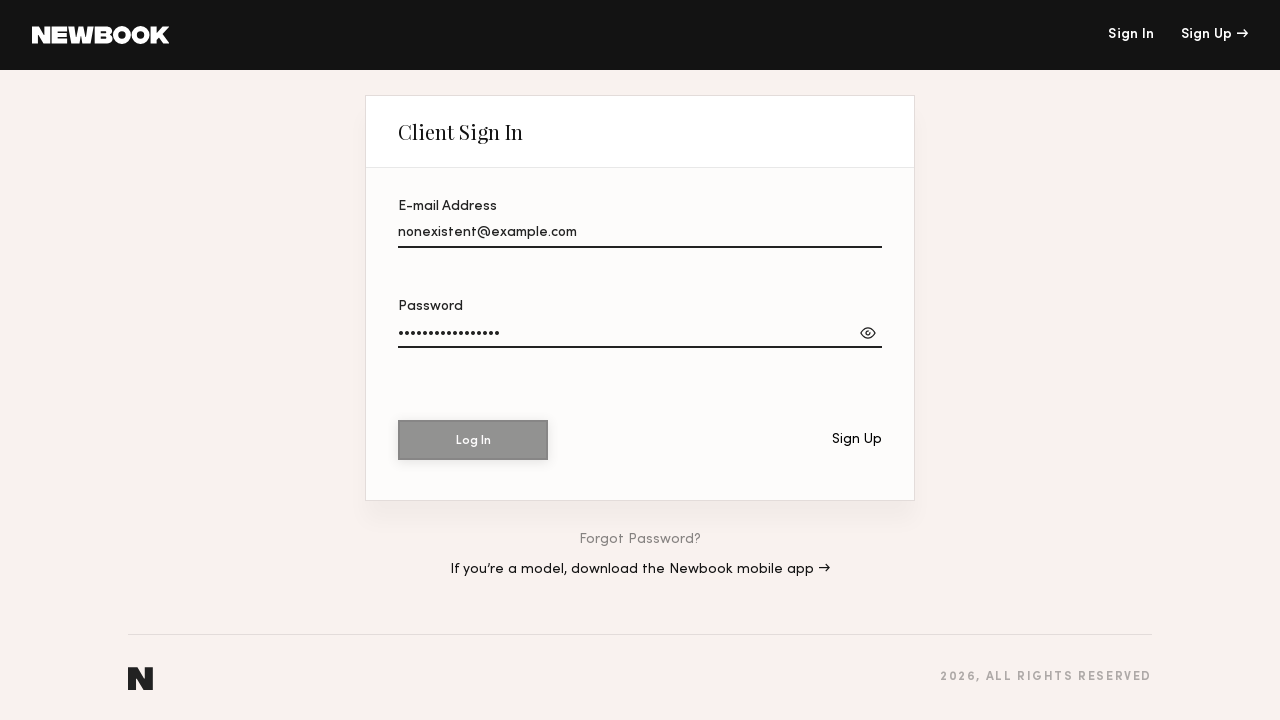

Error message appeared on login form
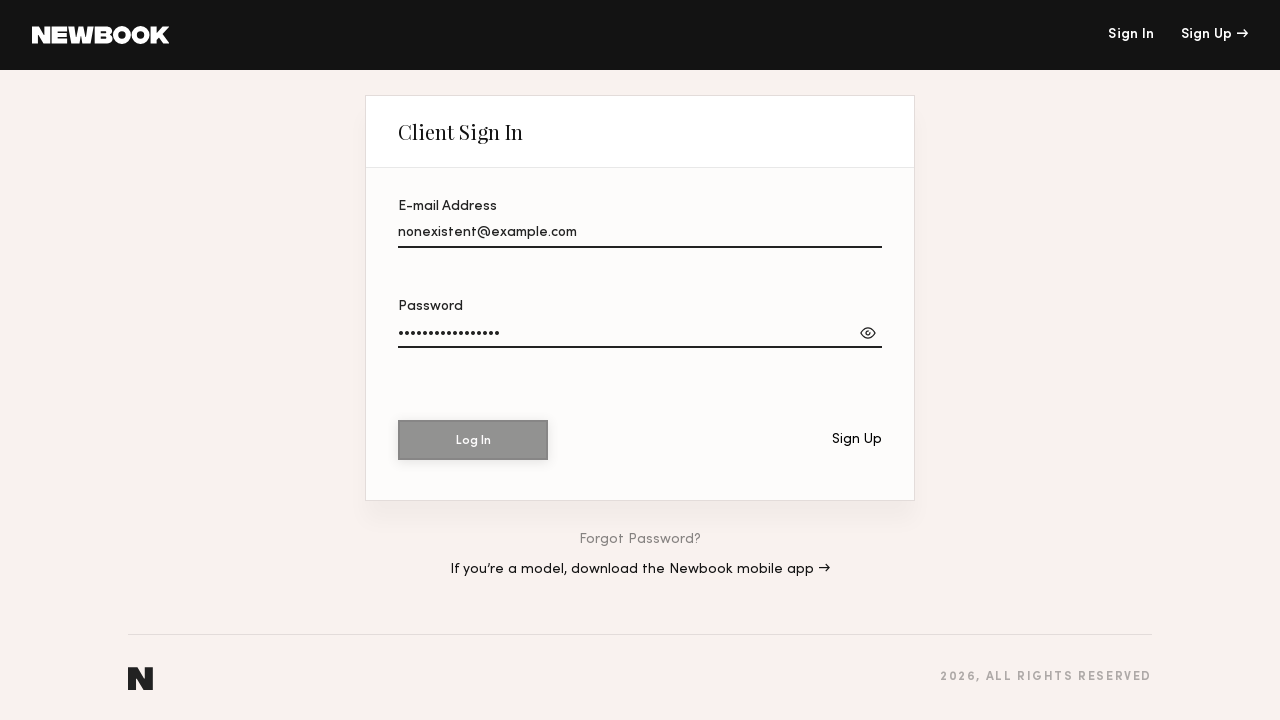

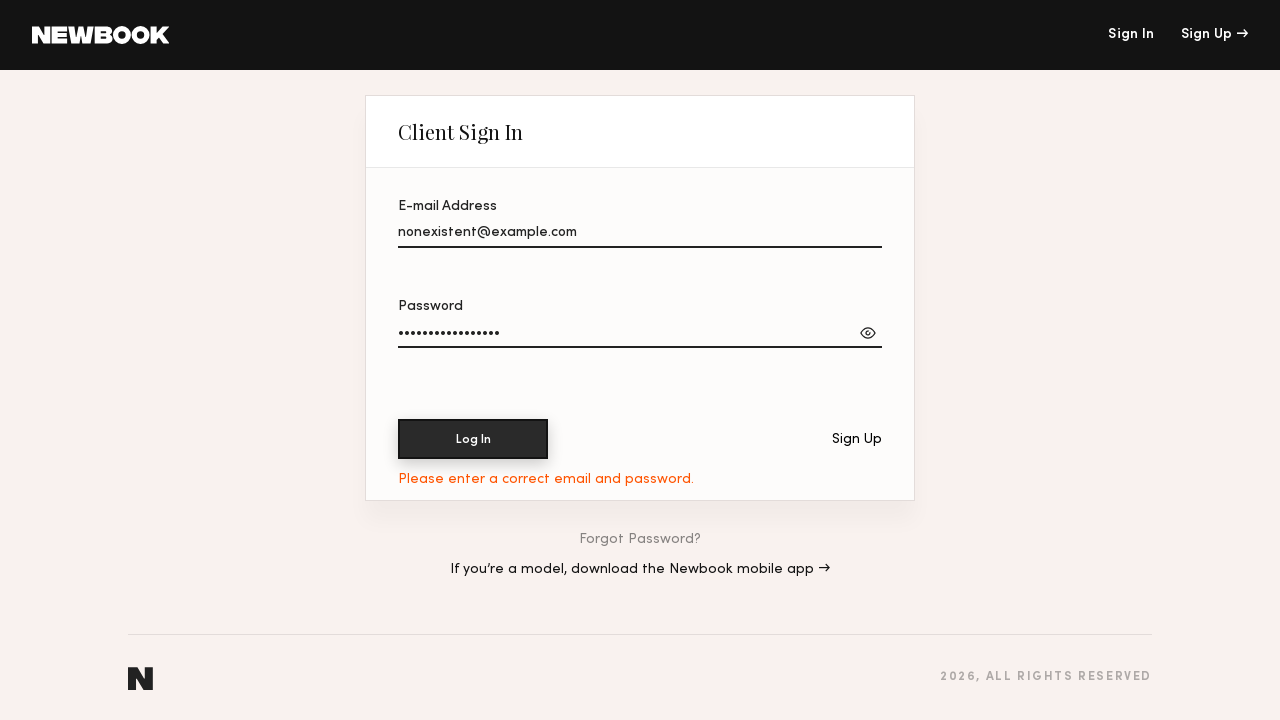